Tests checkbox functionality on the-internet.herokuapp.com by navigating to the checkboxes page and clicking on a checkbox element

Starting URL: https://the-internet.herokuapp.com/checkboxes

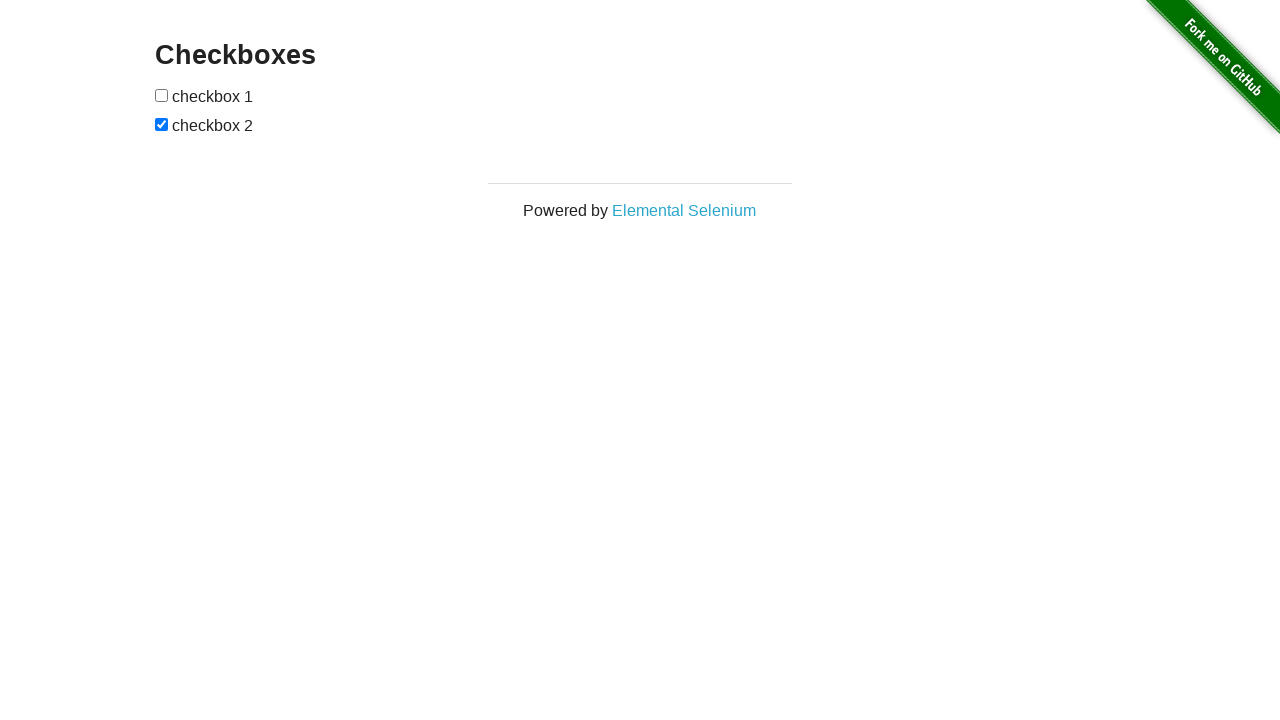

Verified page title is 'The Internet'
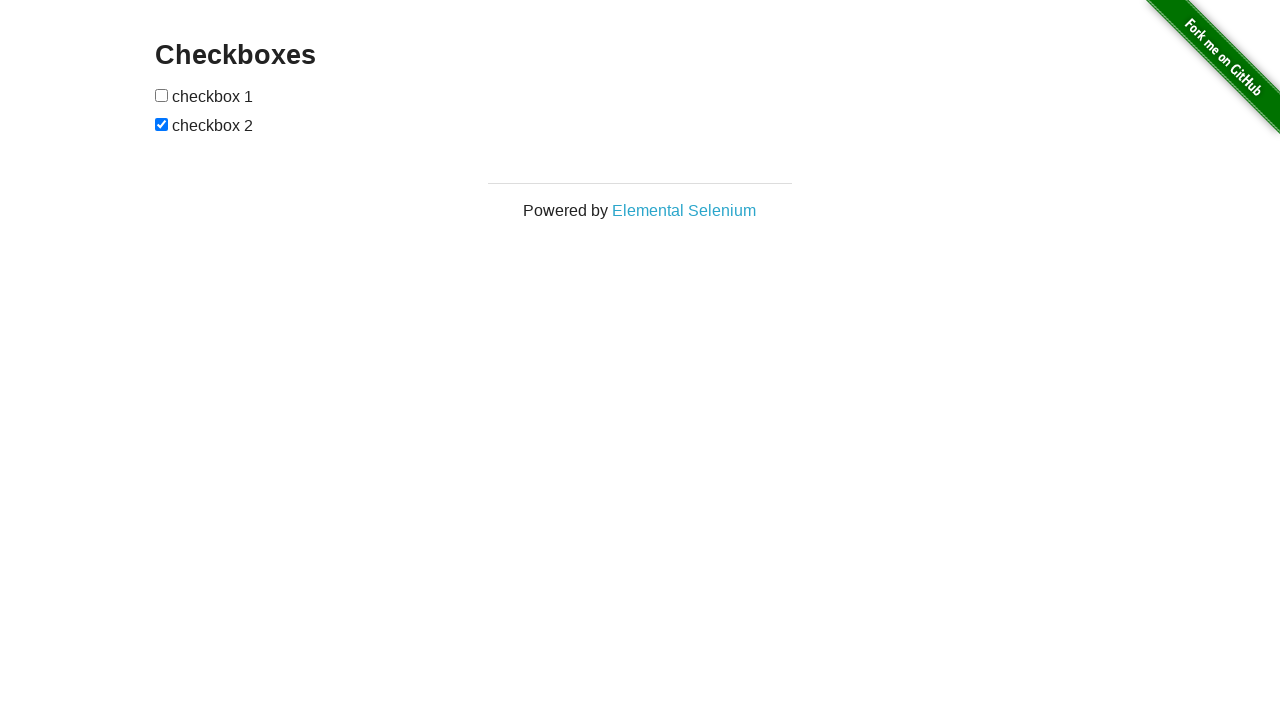

Checkboxes container loaded and became visible
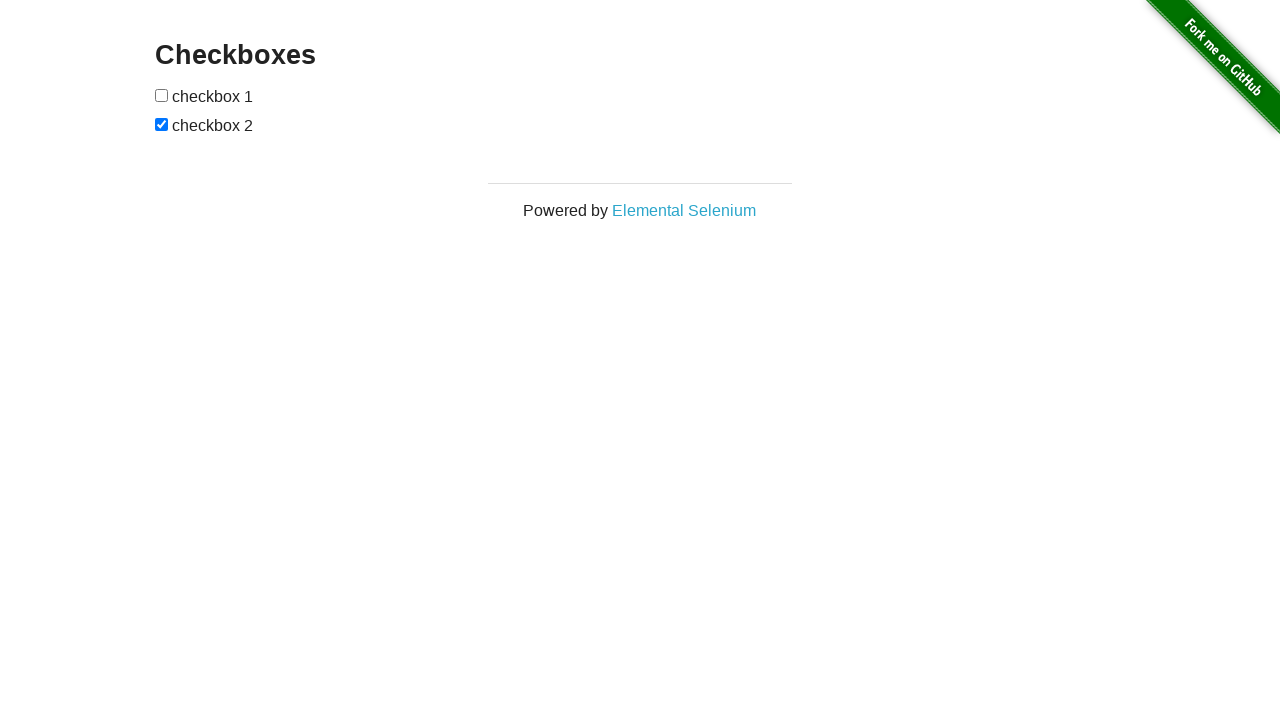

Clicked on the second checkbox at (162, 124) on #checkboxes input[type='checkbox']:nth-of-type(2)
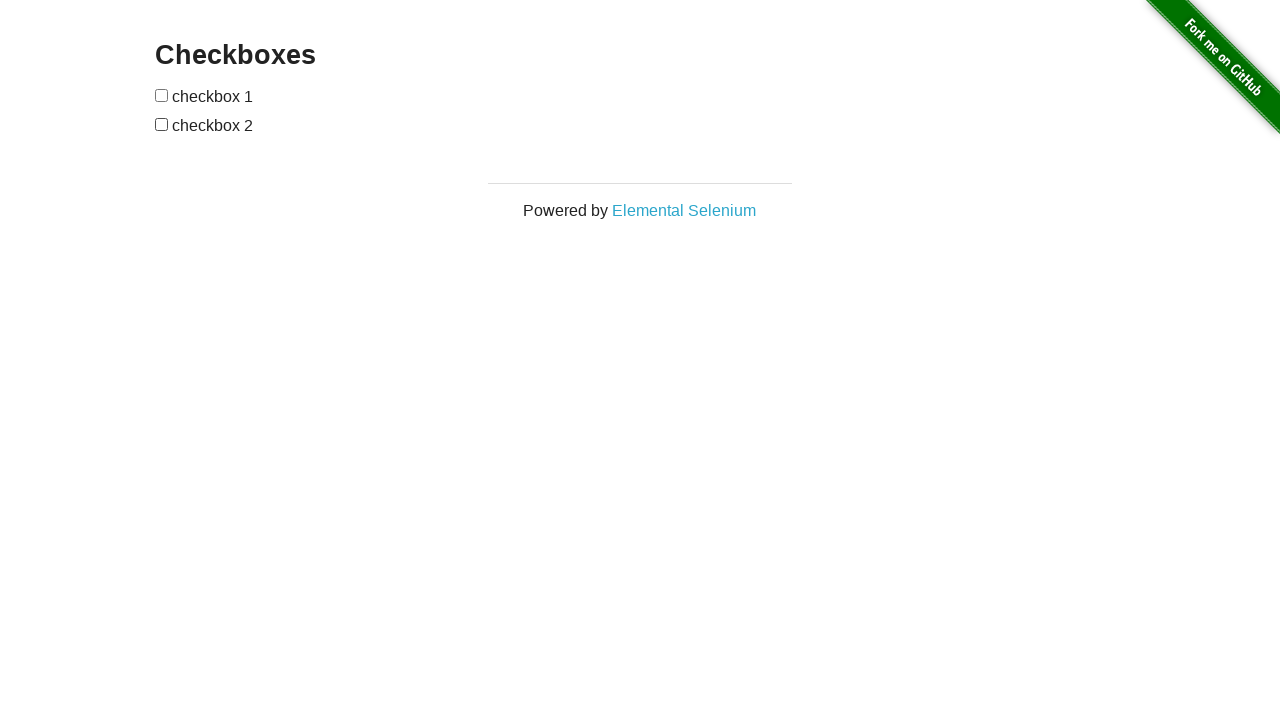

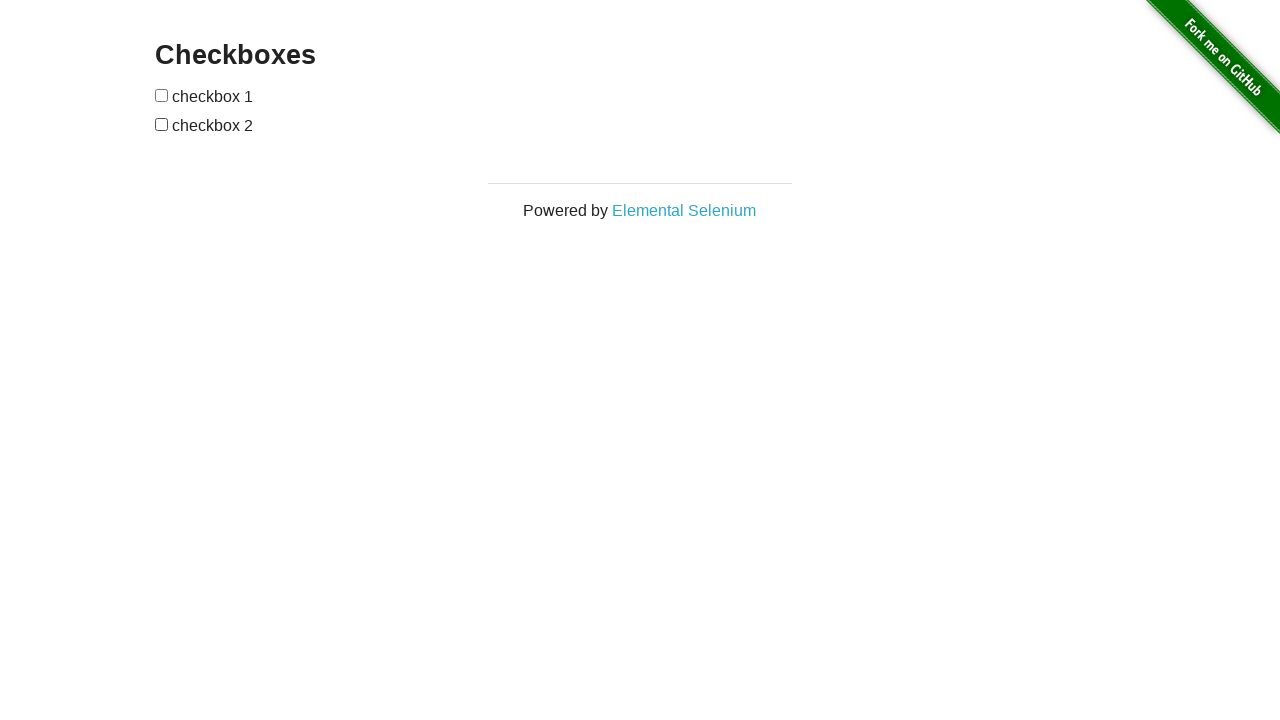